Verifies the title of the GeeksforGeeks homepage matches the expected title

Starting URL: https://www.geeksforgeeks.org/

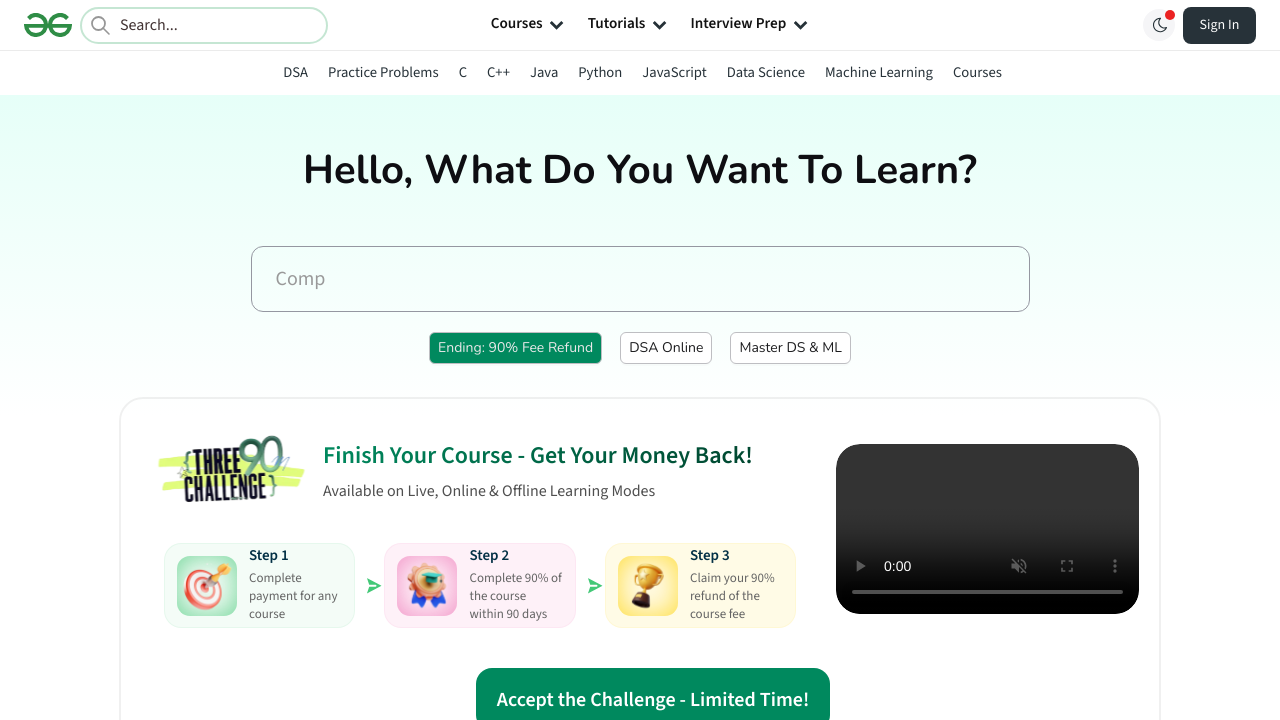

Retrieved page title from GeeksforGeeks homepage
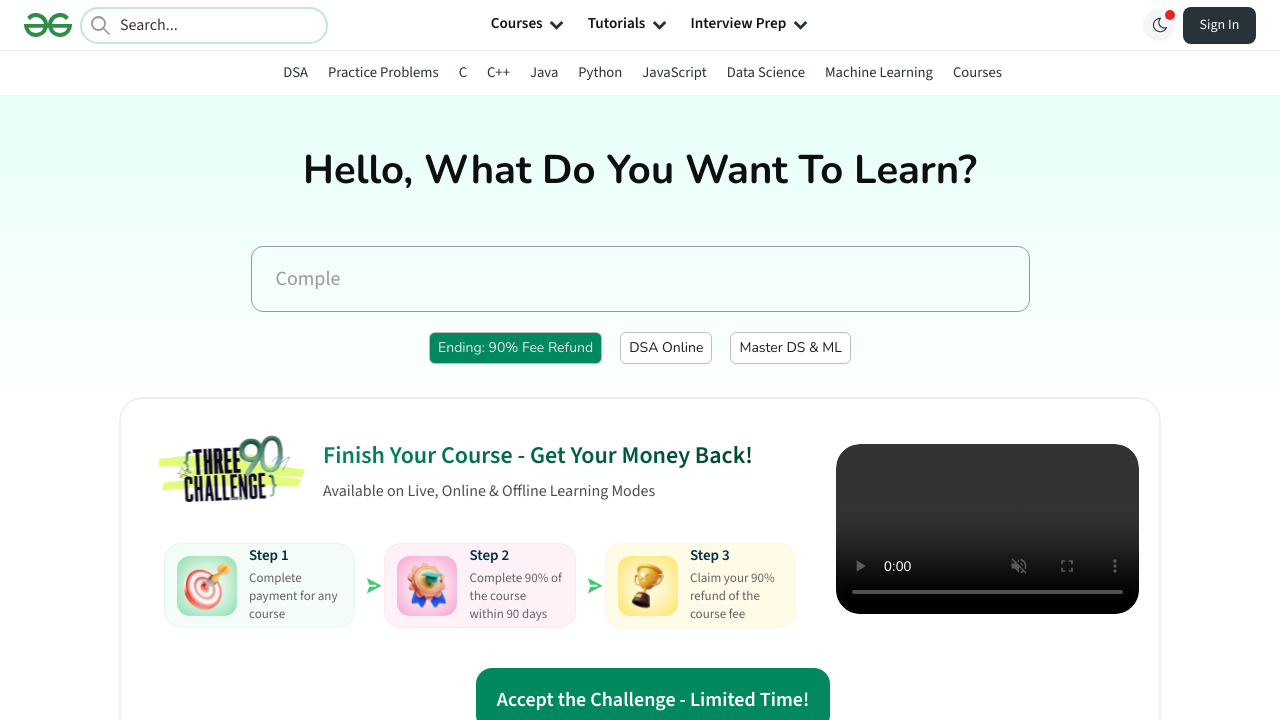

Title verification passed: actual title matches expected title
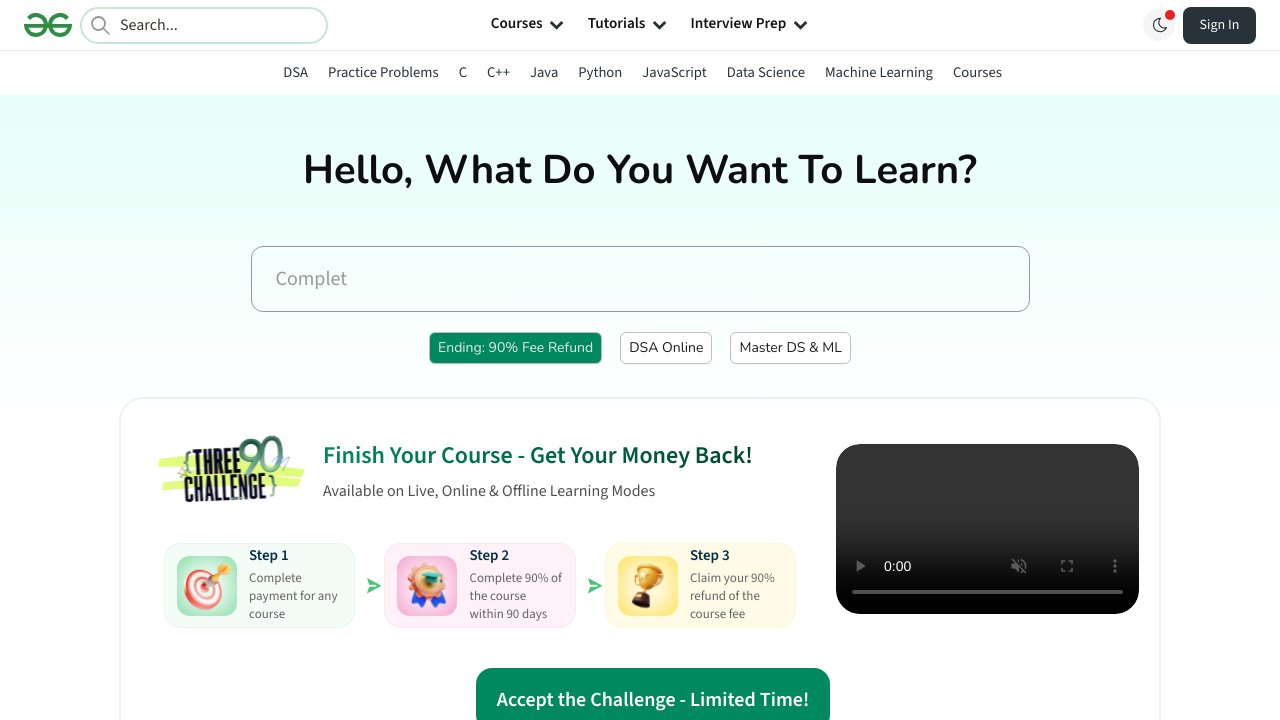

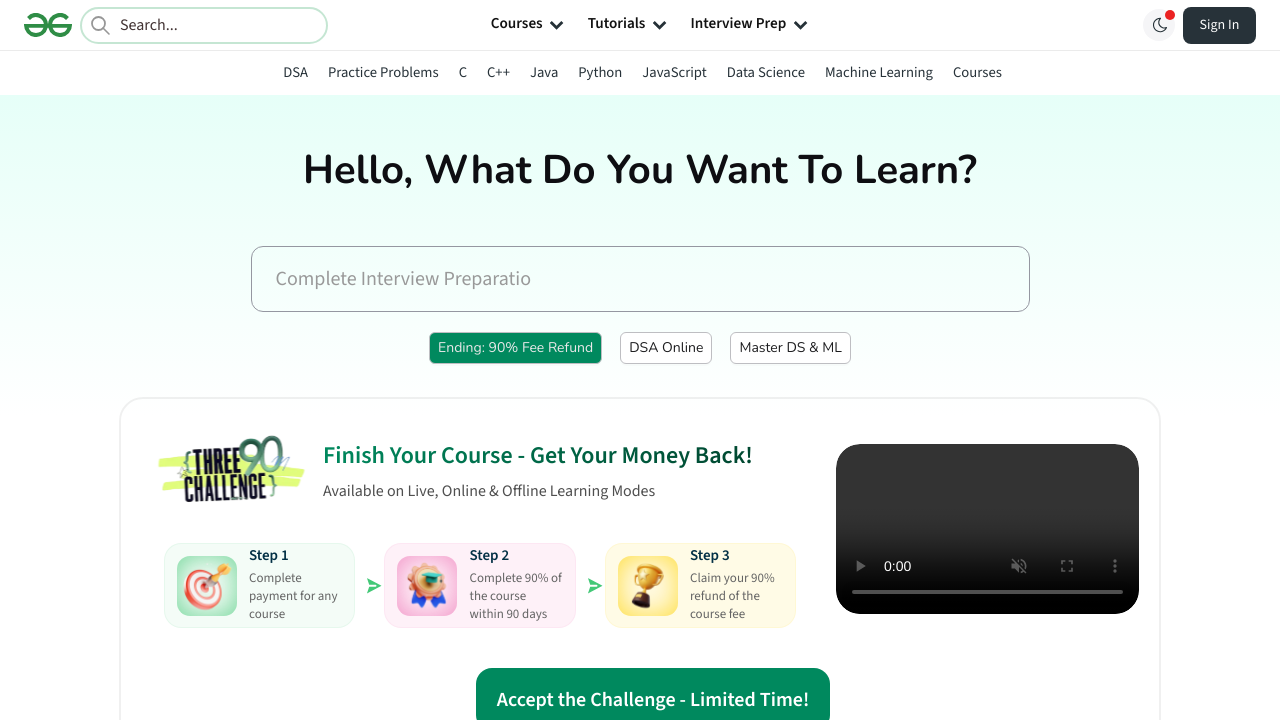